Tests login form boundary value handling by submitting usernames at maximum length limits and empty field combinations, verifying proper error messages

Starting URL: https://www.saucedemo.com/

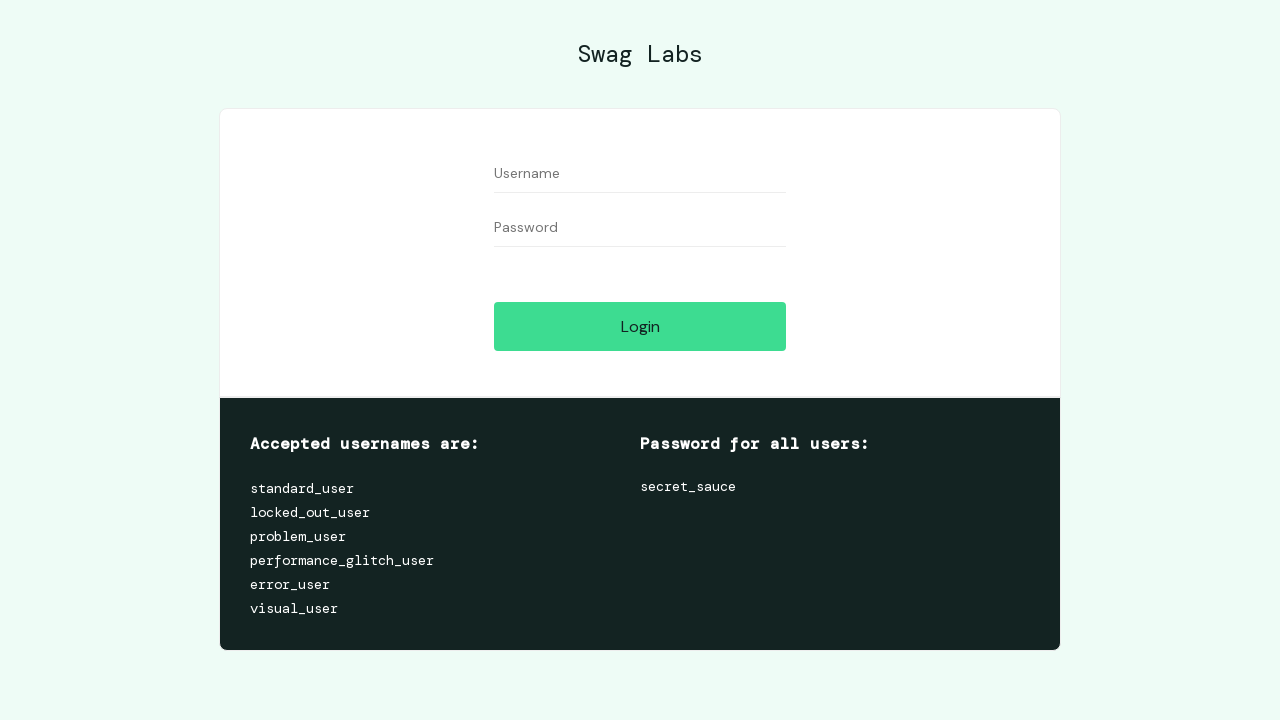

Filled username field with 255 character string on #user-name
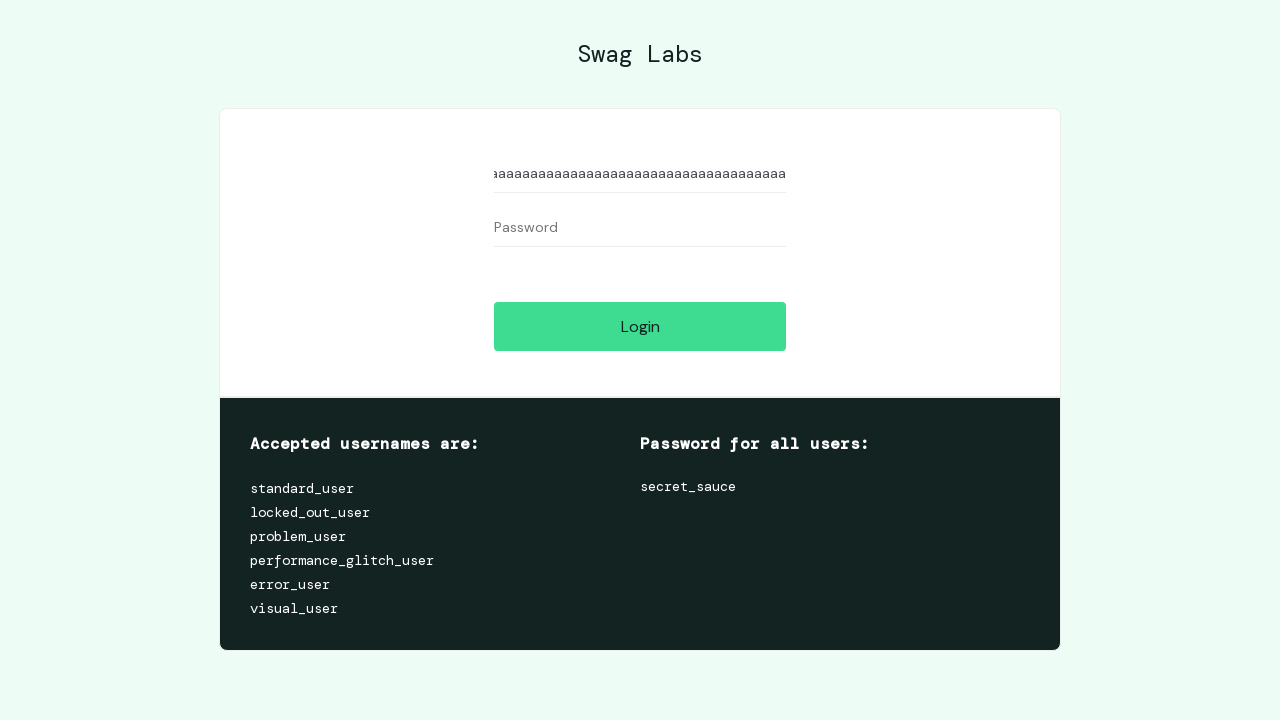

Filled password field with 'password' on #password
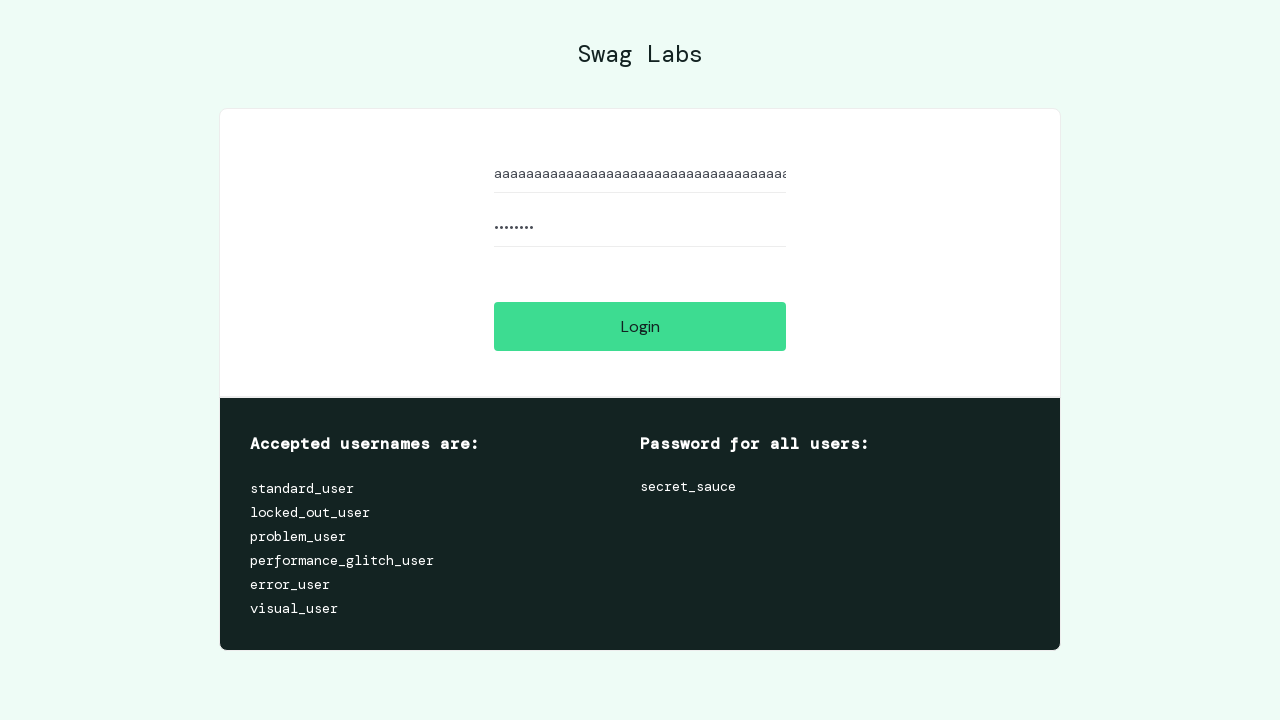

Clicked login button with maximum length username at (640, 326) on #login-button
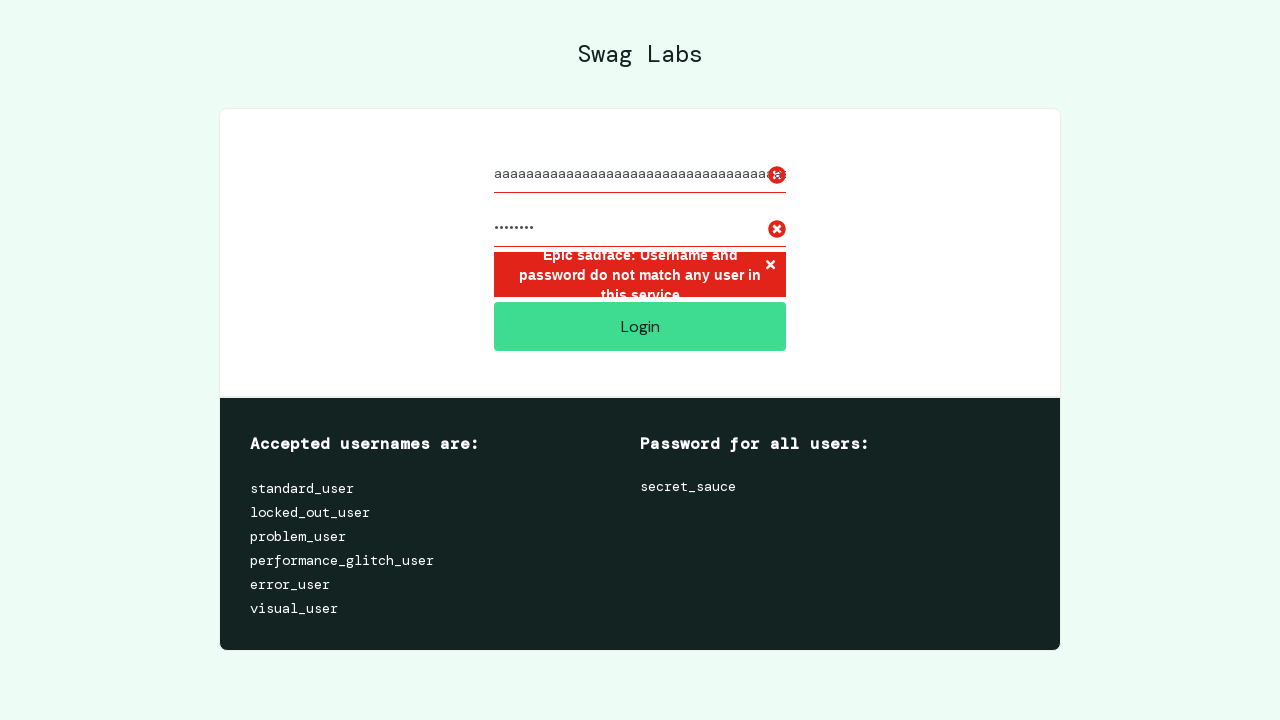

Error message container appeared for max length username test
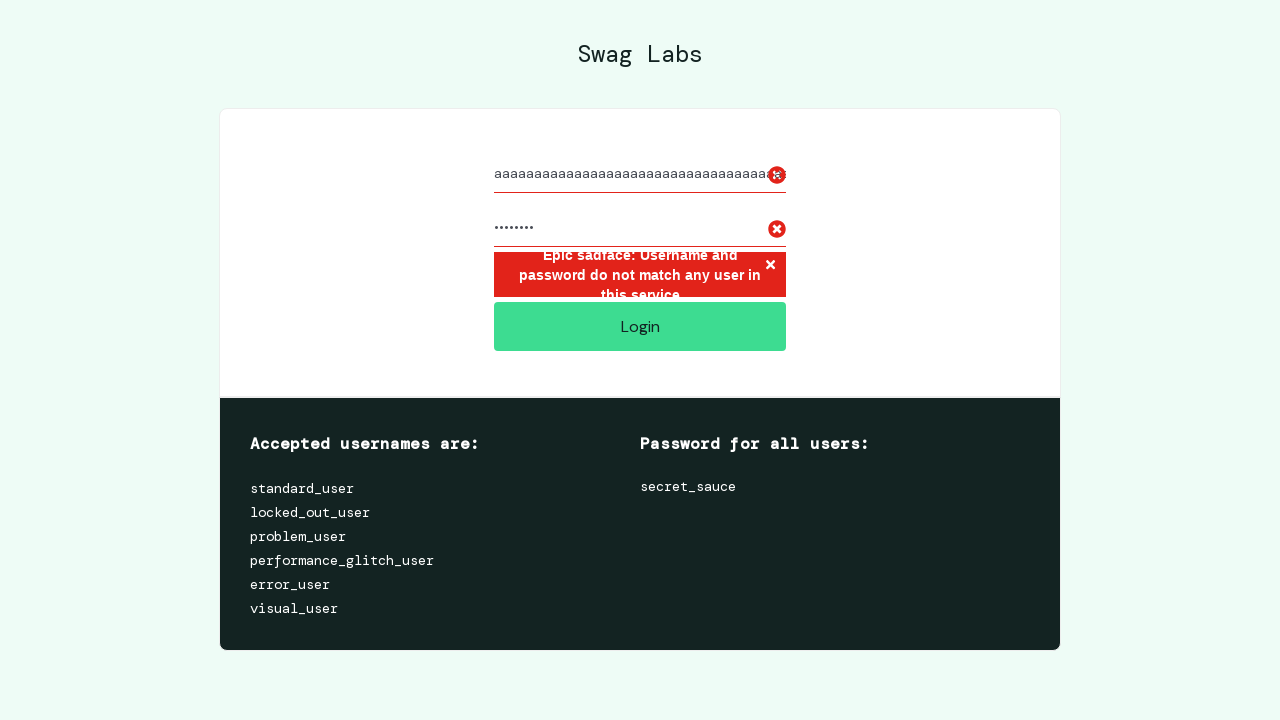

Cleared username field on #user-name
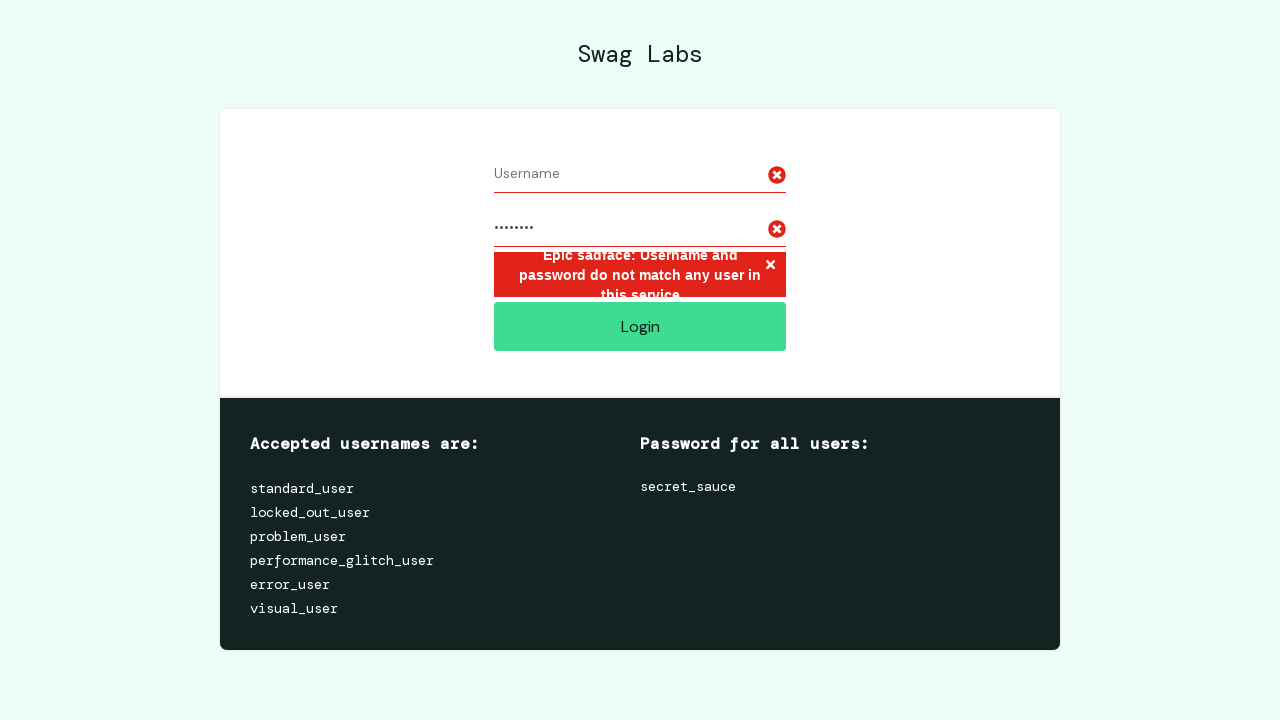

Cleared password field on #password
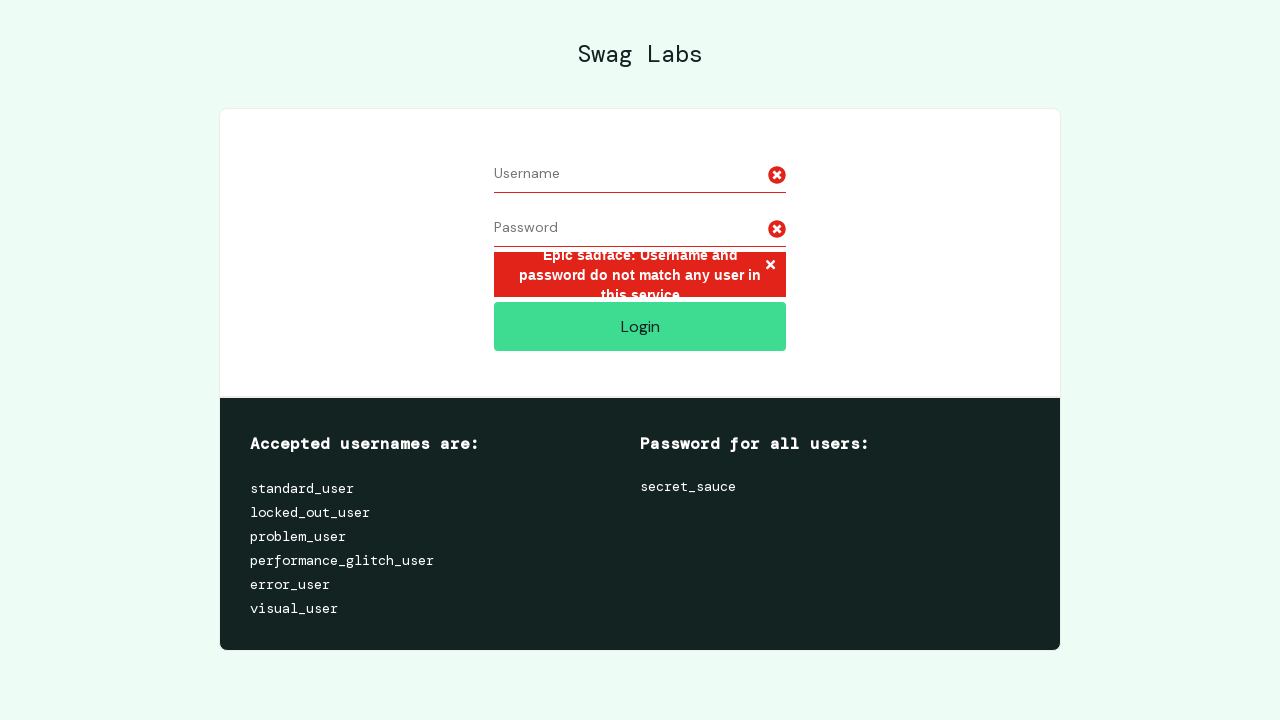

Filled username field with 256 character string (exceeding maximum) on #user-name
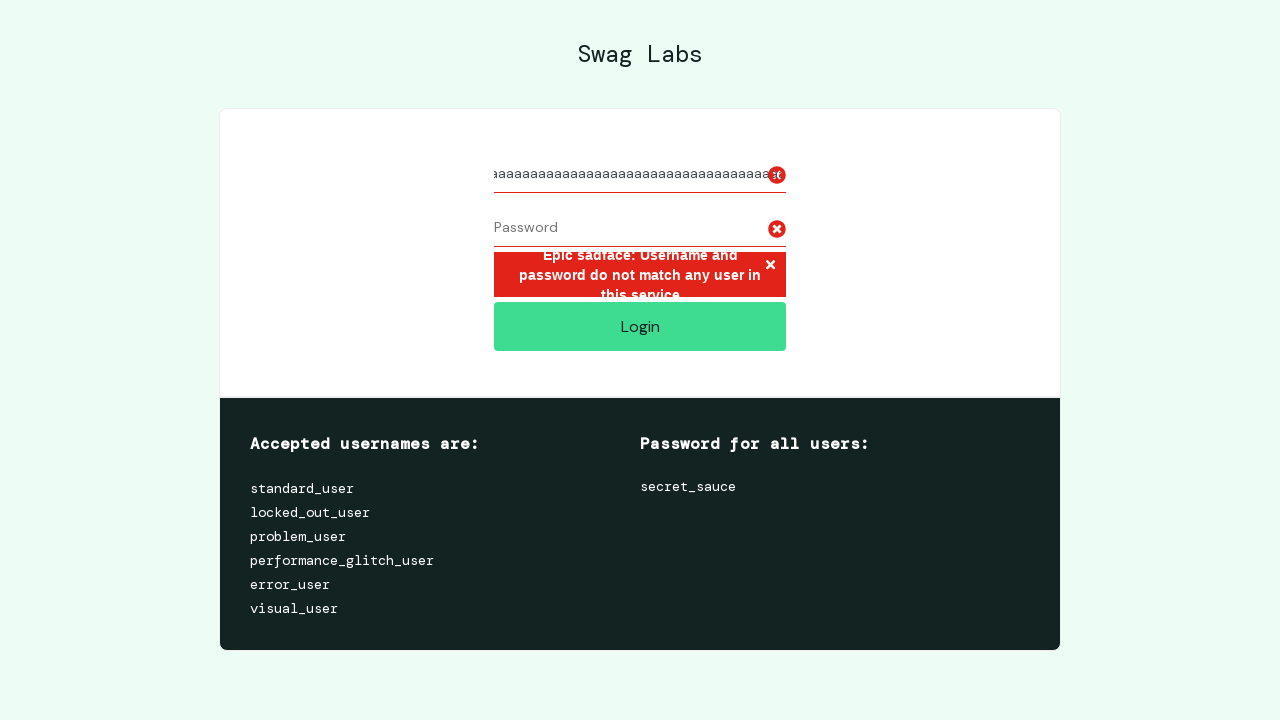

Filled password field with 'password' on #password
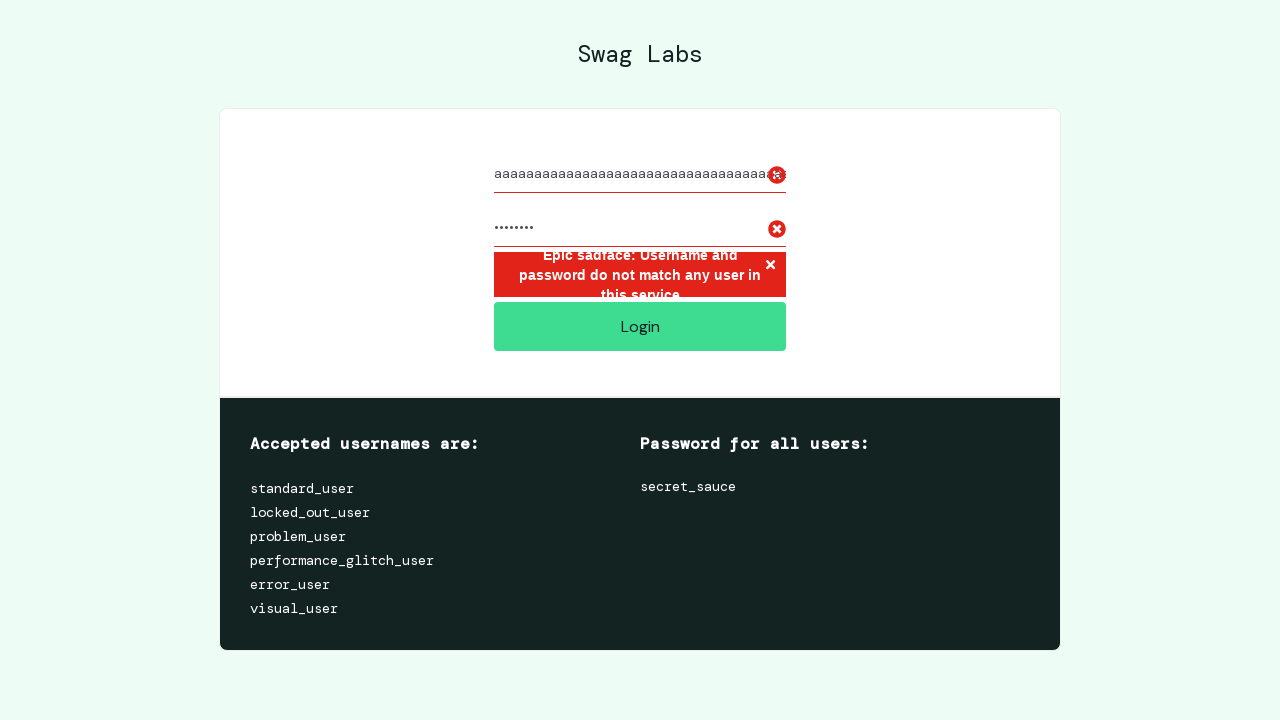

Clicked login button with oversized username at (640, 326) on #login-button
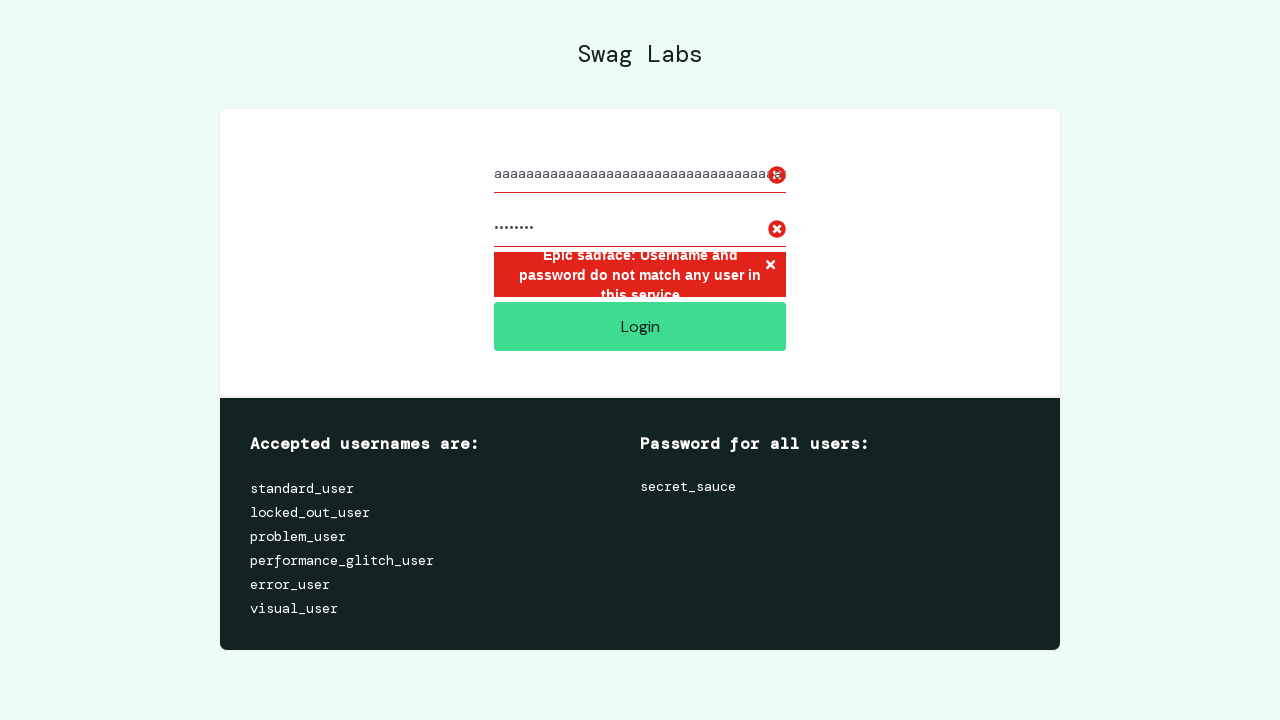

Error message container appeared for oversized username test
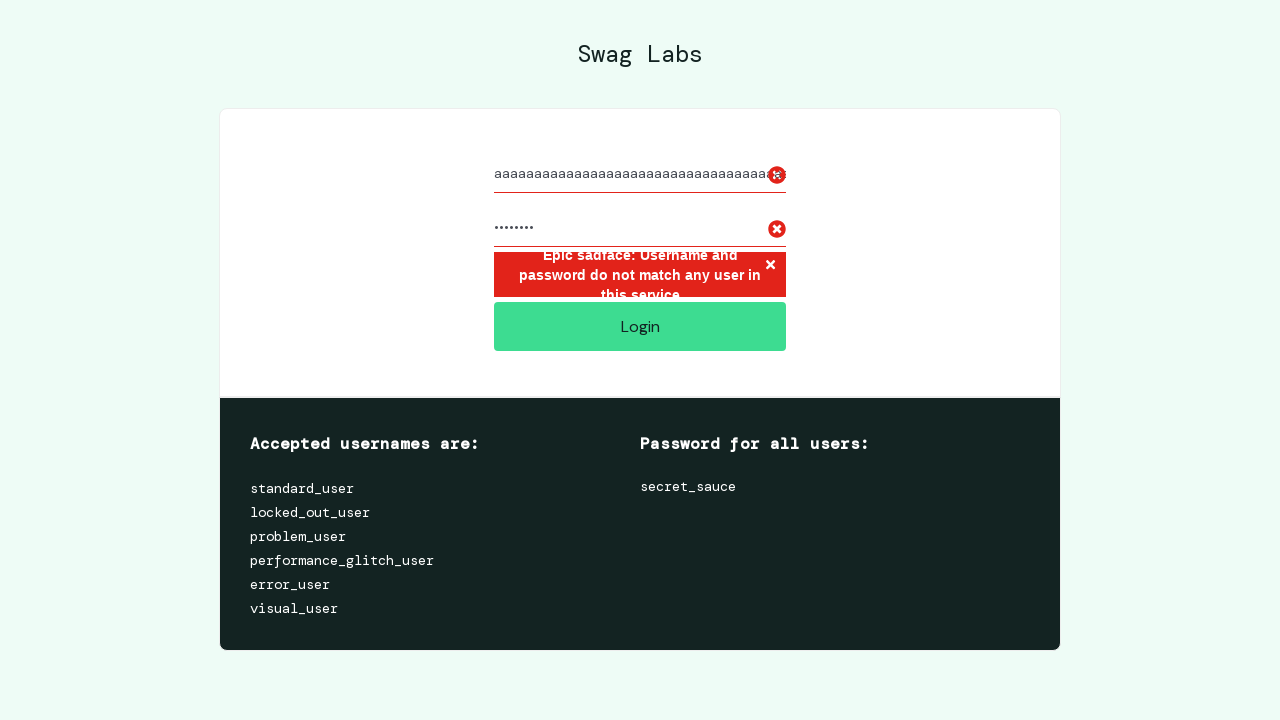

Cleared username field on #user-name
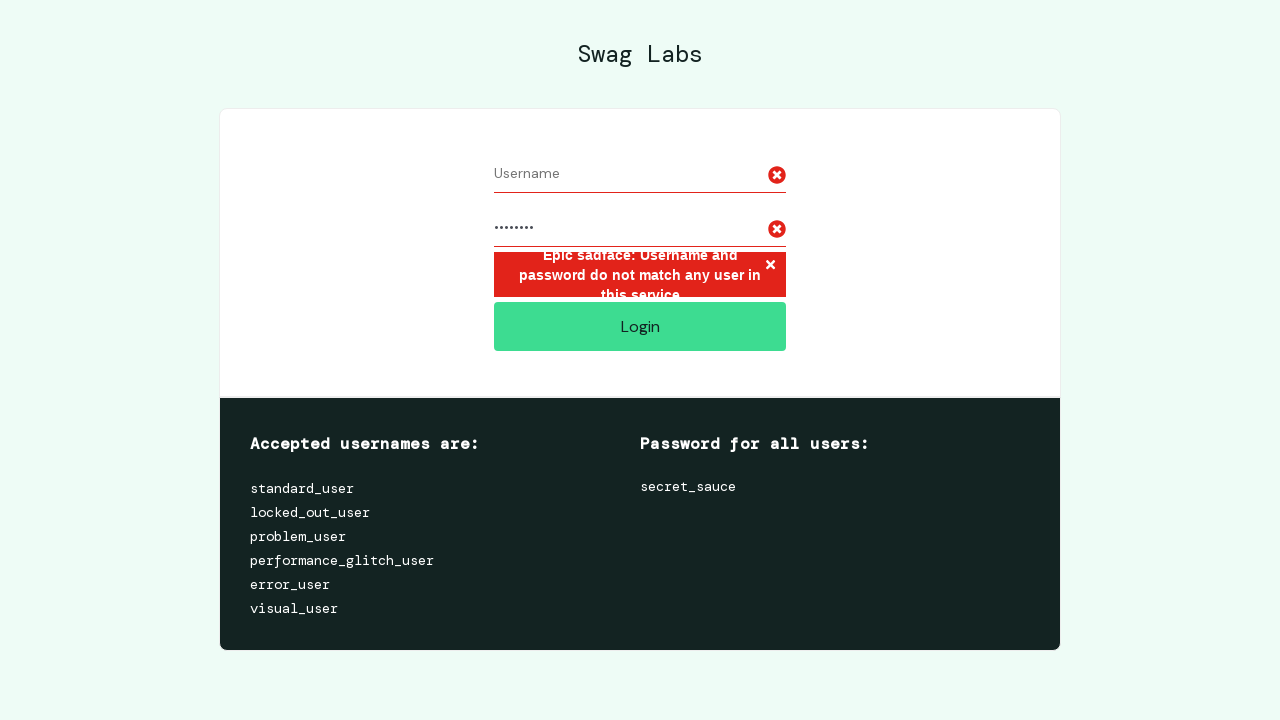

Cleared password field on #password
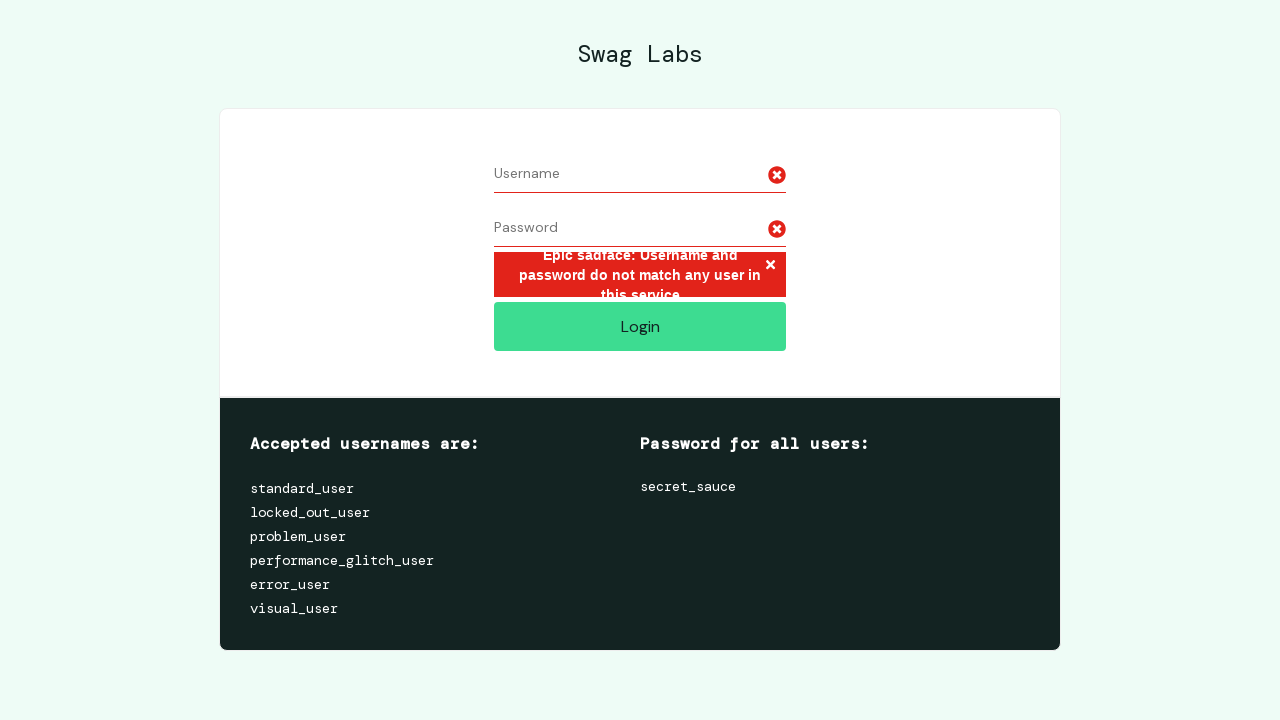

Left username field empty on #user-name
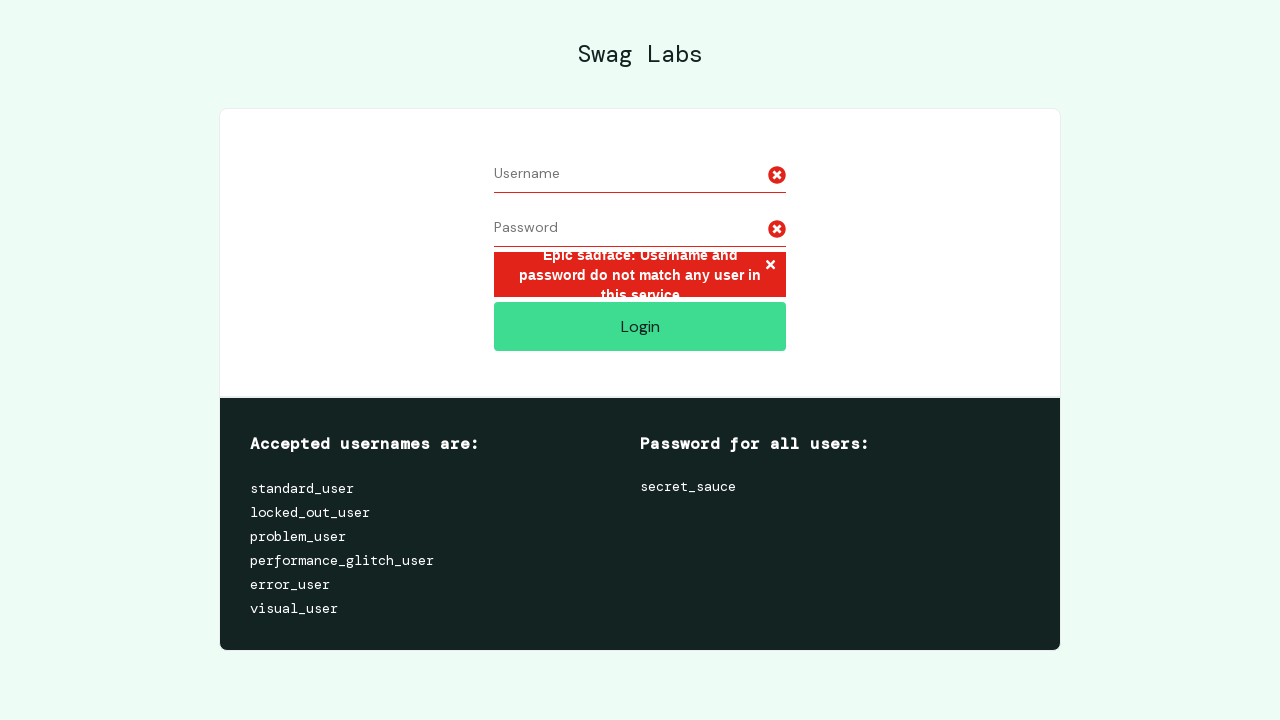

Filled password field with 'password' on #password
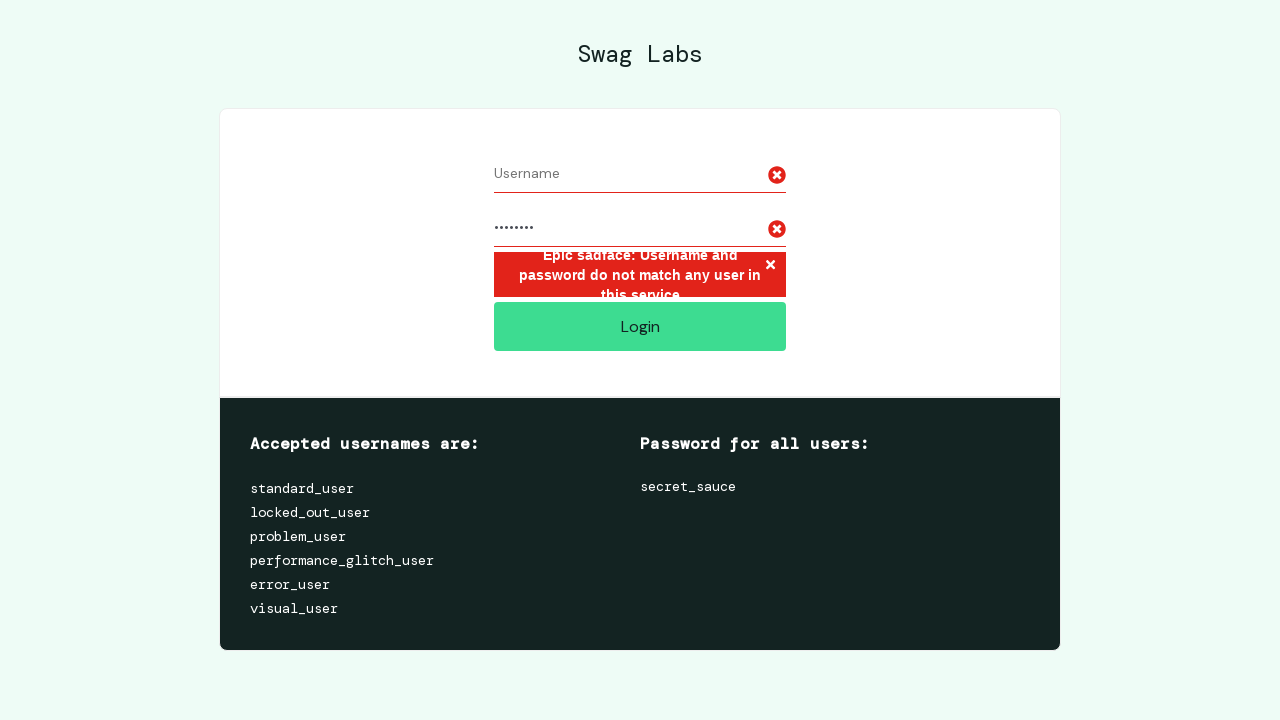

Clicked login button with empty username at (640, 326) on #login-button
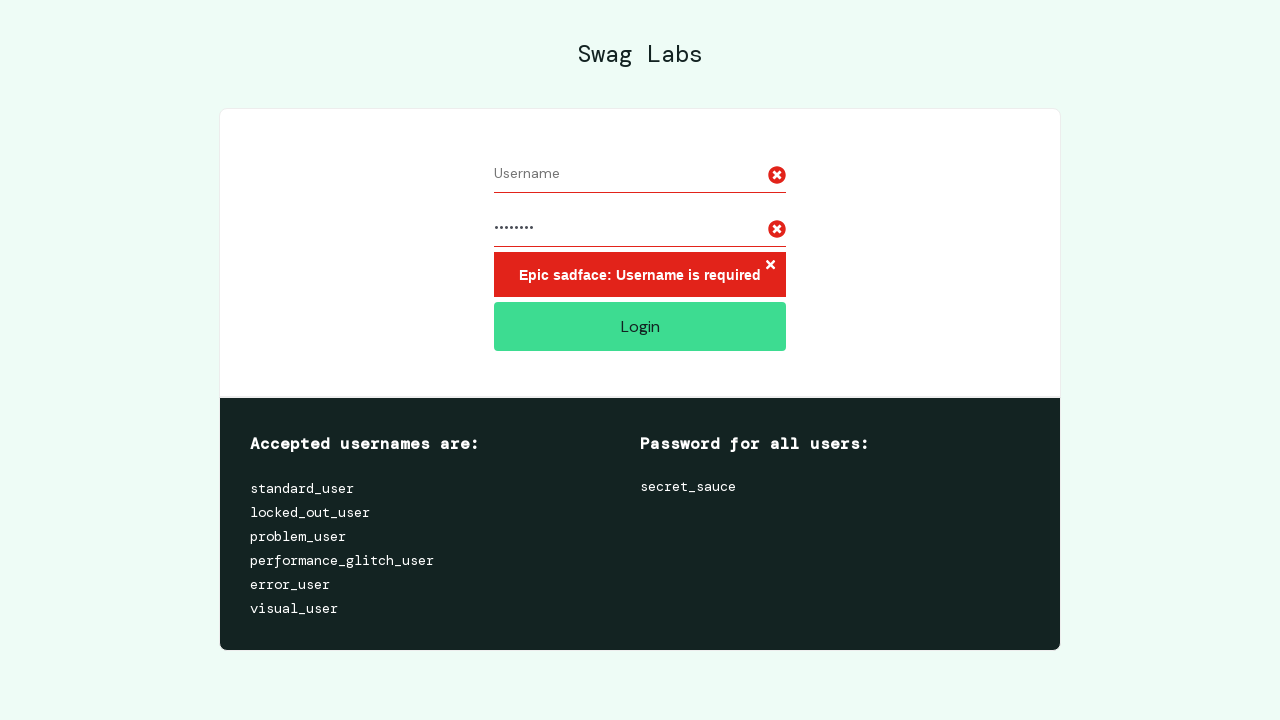

Error message container appeared for empty username test
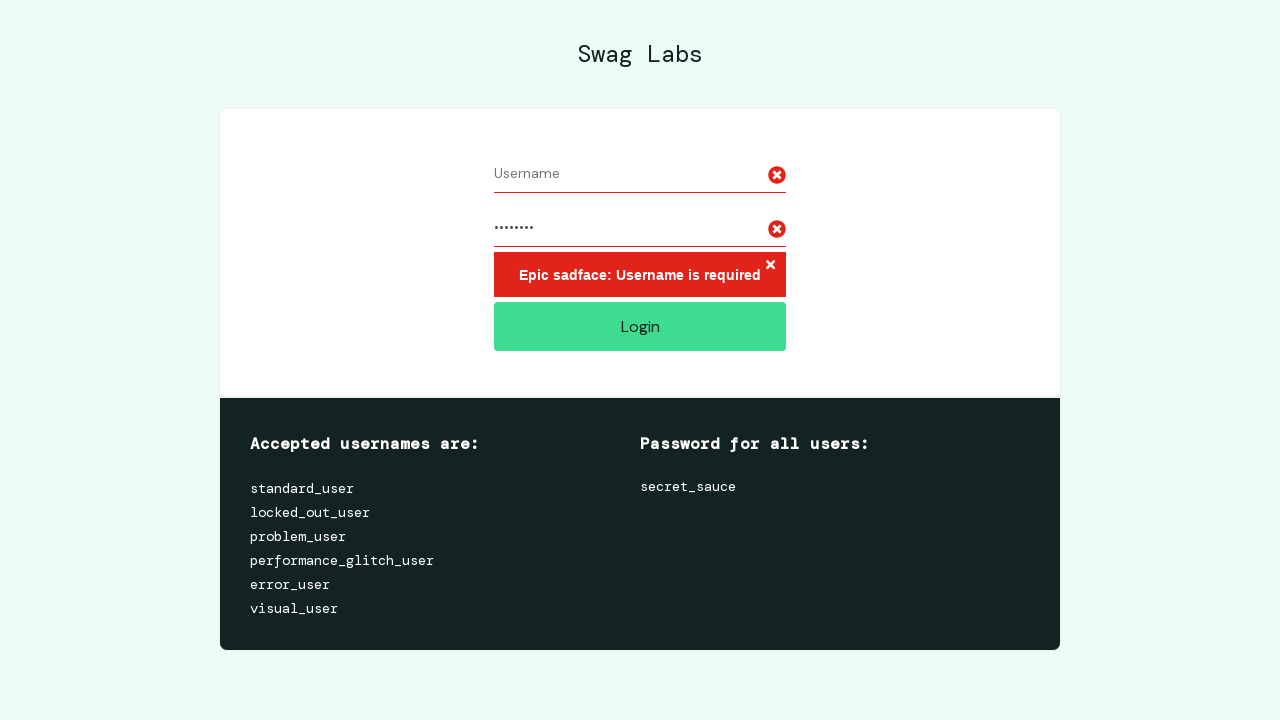

Cleared username field on #user-name
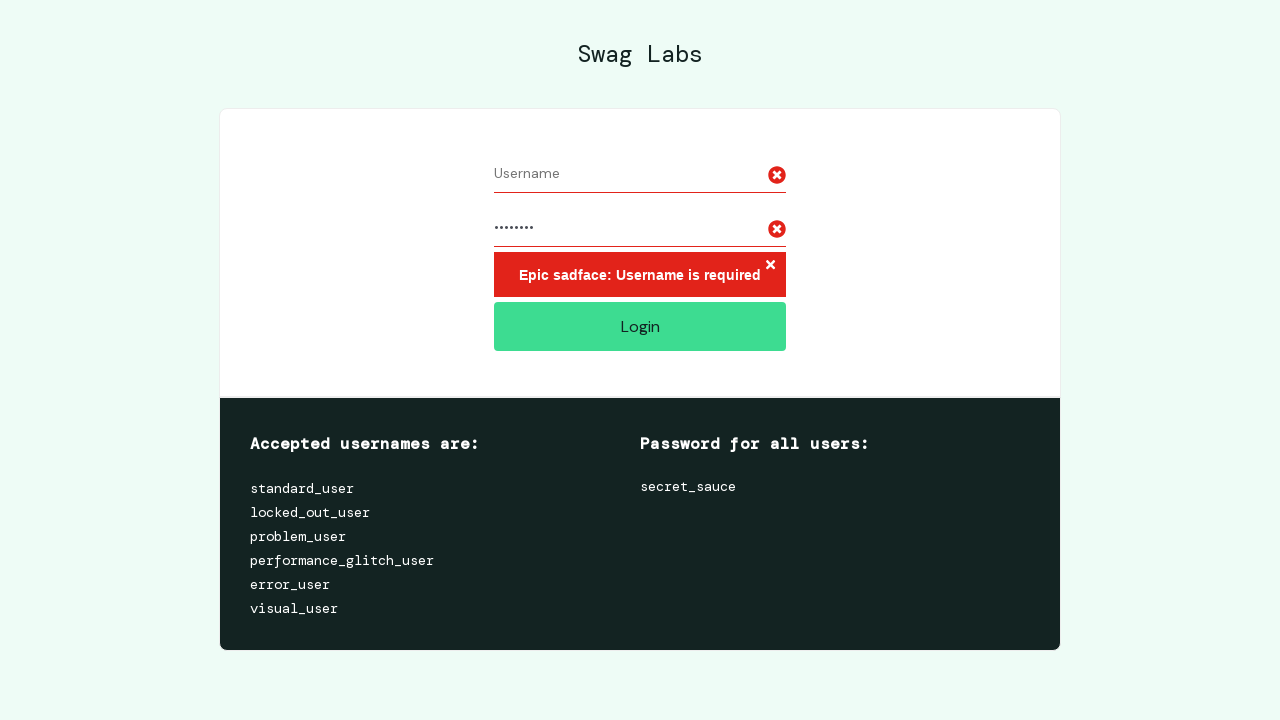

Cleared password field on #password
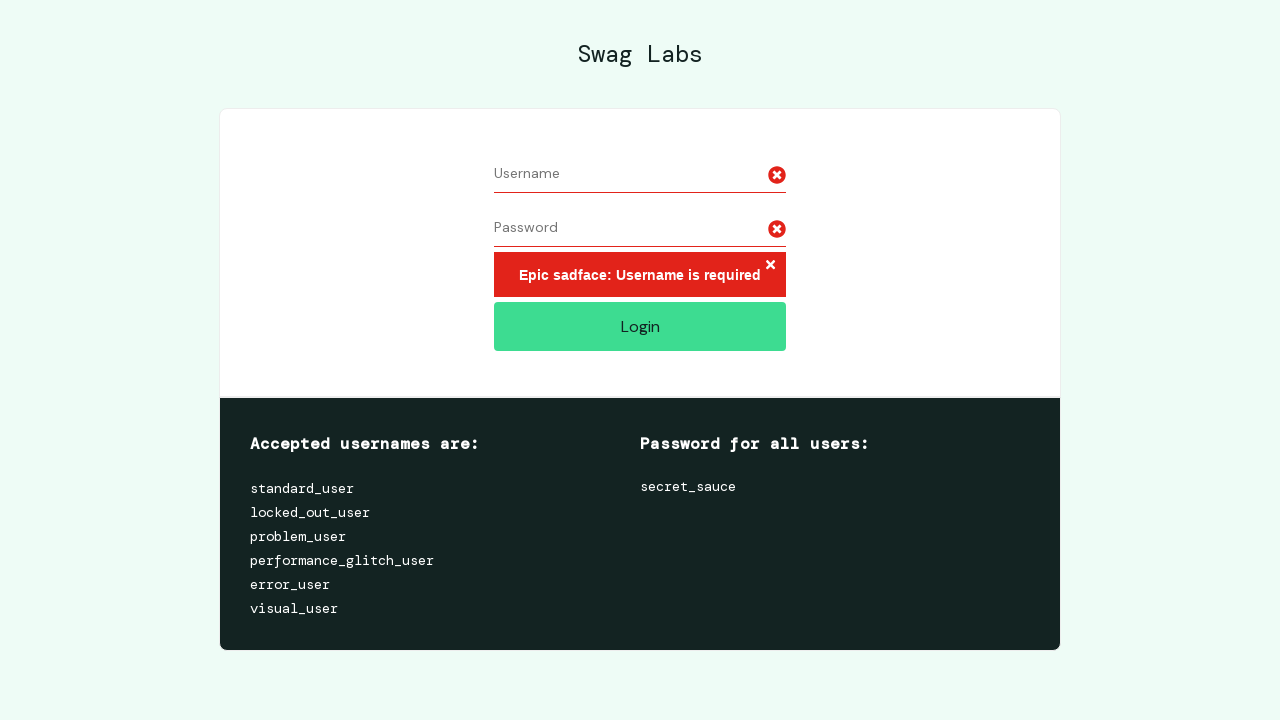

Filled username field with 'valid_user' on #user-name
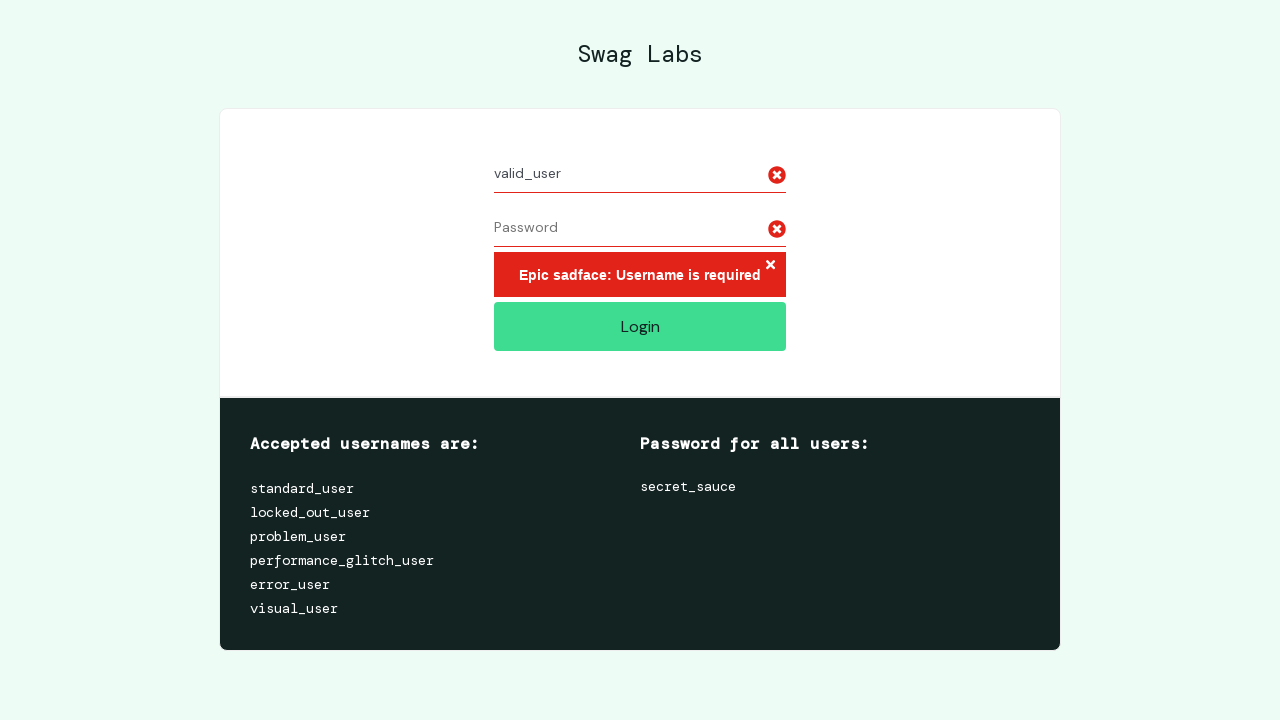

Left password field empty on #password
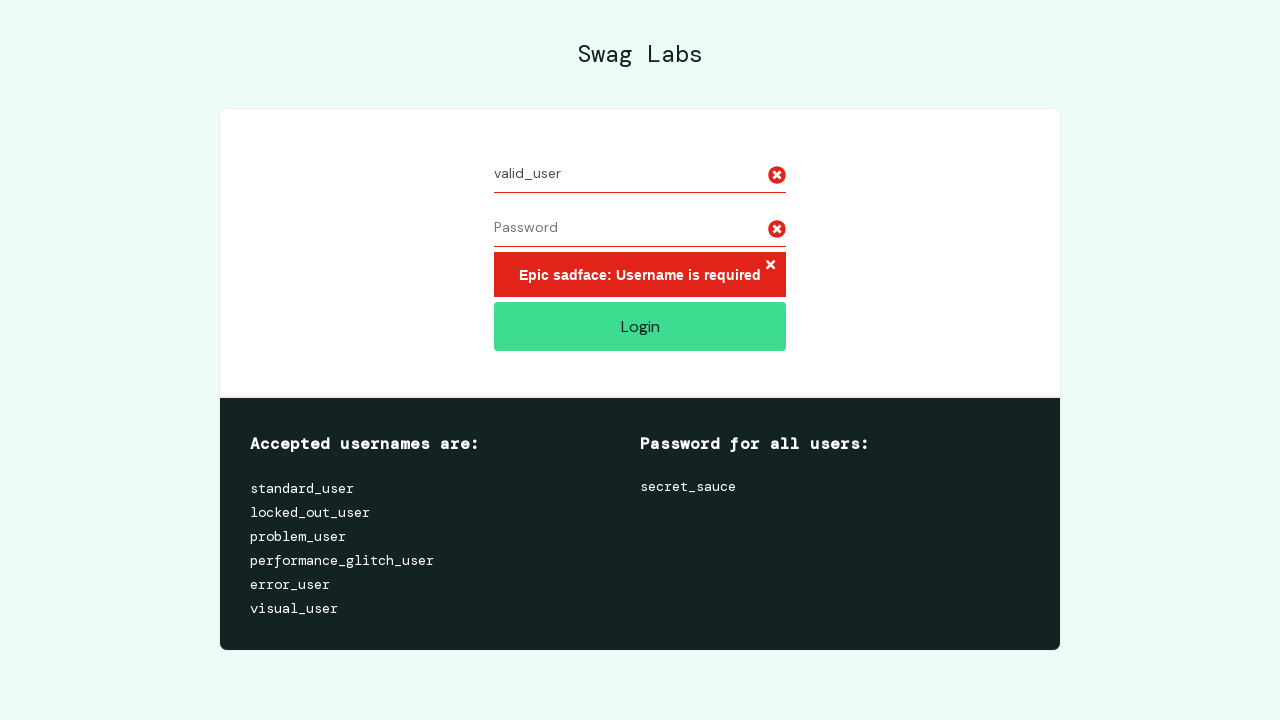

Clicked login button with empty password at (640, 326) on #login-button
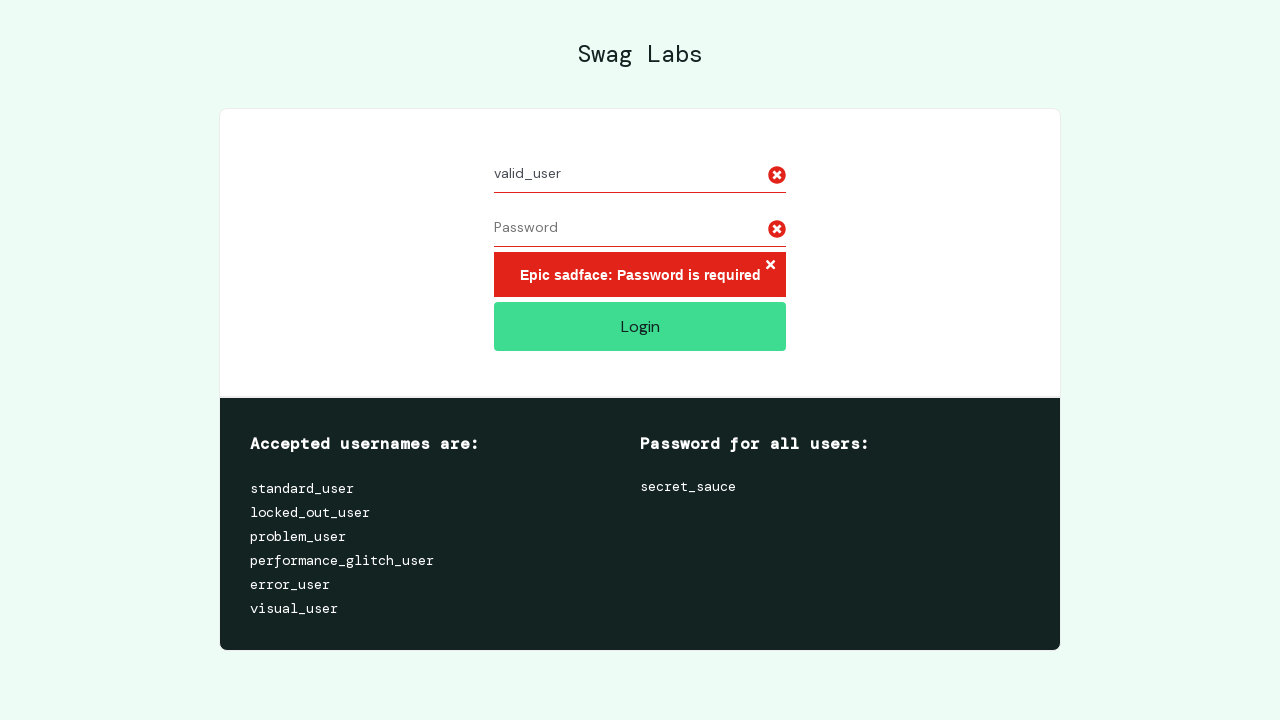

Error message container appeared for empty password test
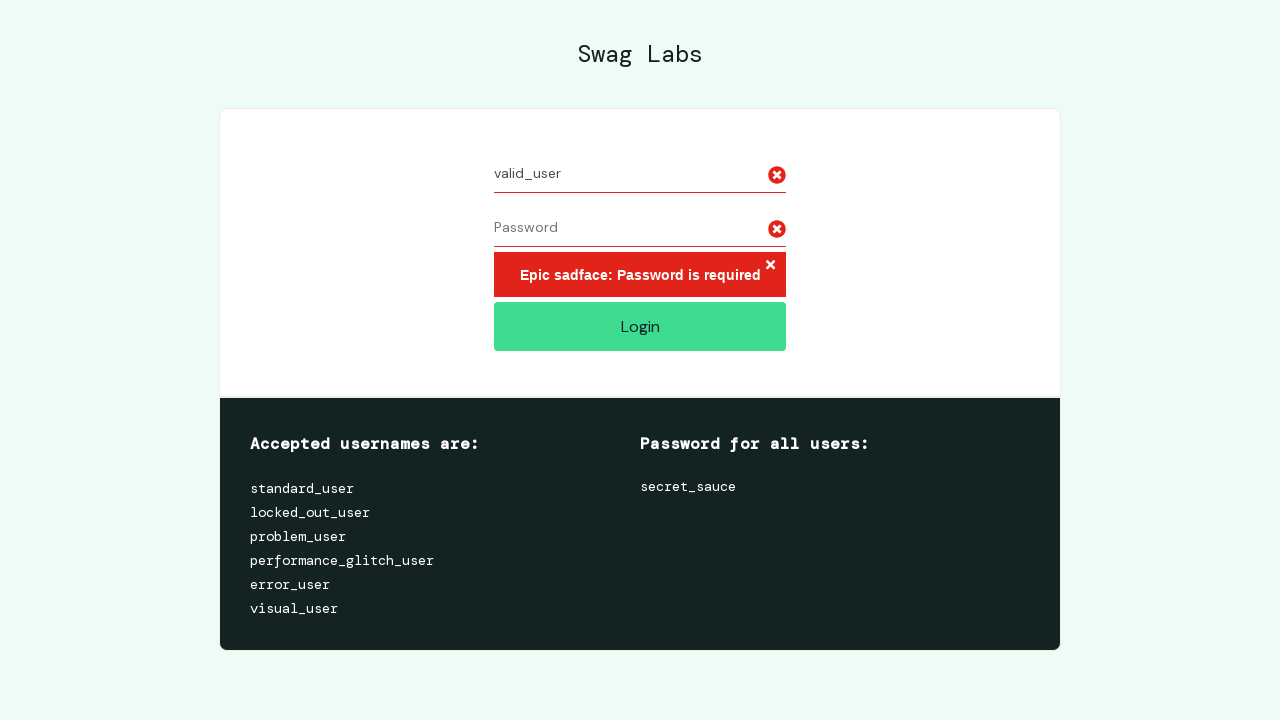

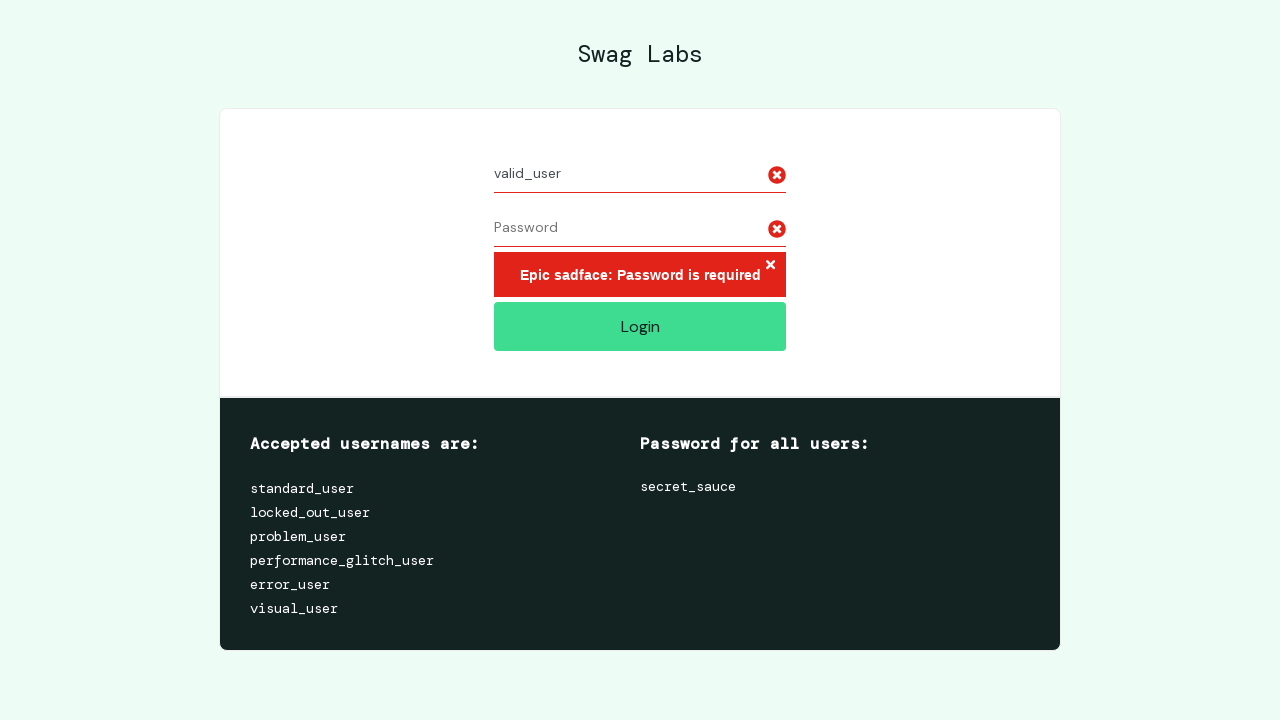